Tests right-click context menu interaction on the Downloads link, navigating the context menu with keyboard arrows and pressing Enter to select an option (likely "Open link in new tab").

Starting URL: https://www.selenium.dev/downloads/

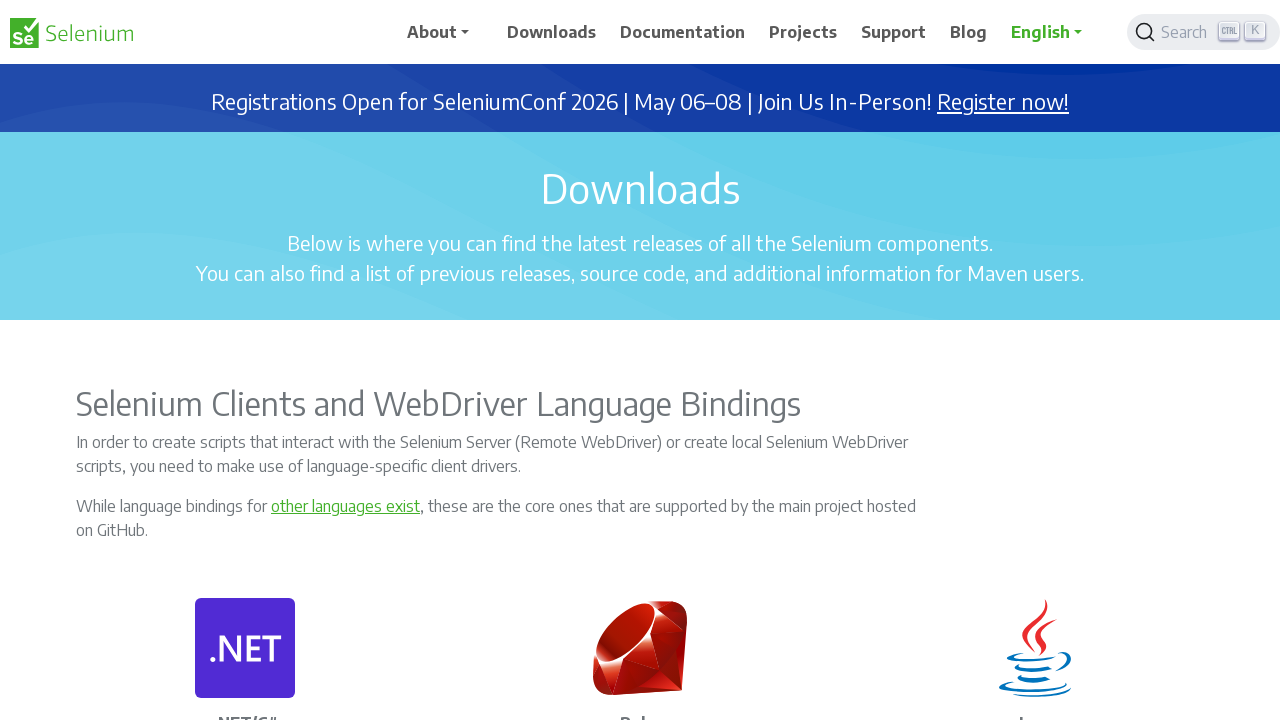

Located the Downloads link element
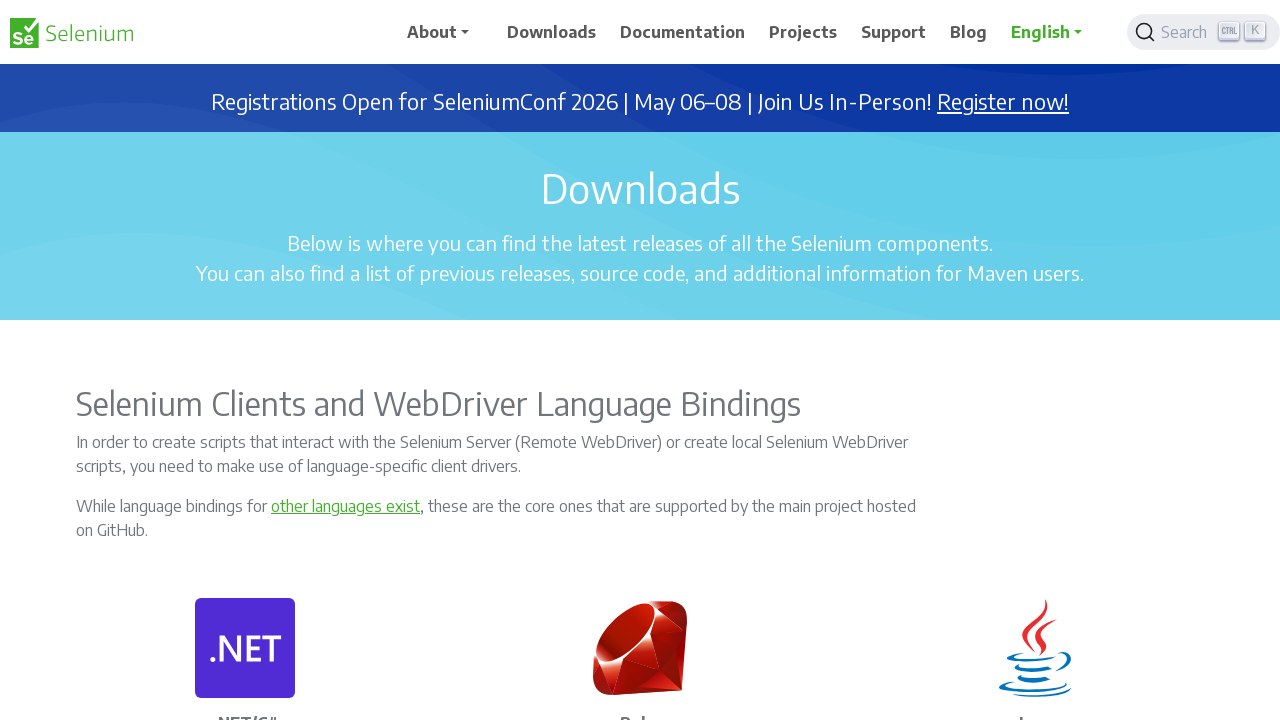

Right-clicked on the Downloads link to open context menu at (552, 32) on xpath=//span[text()='Downloads']
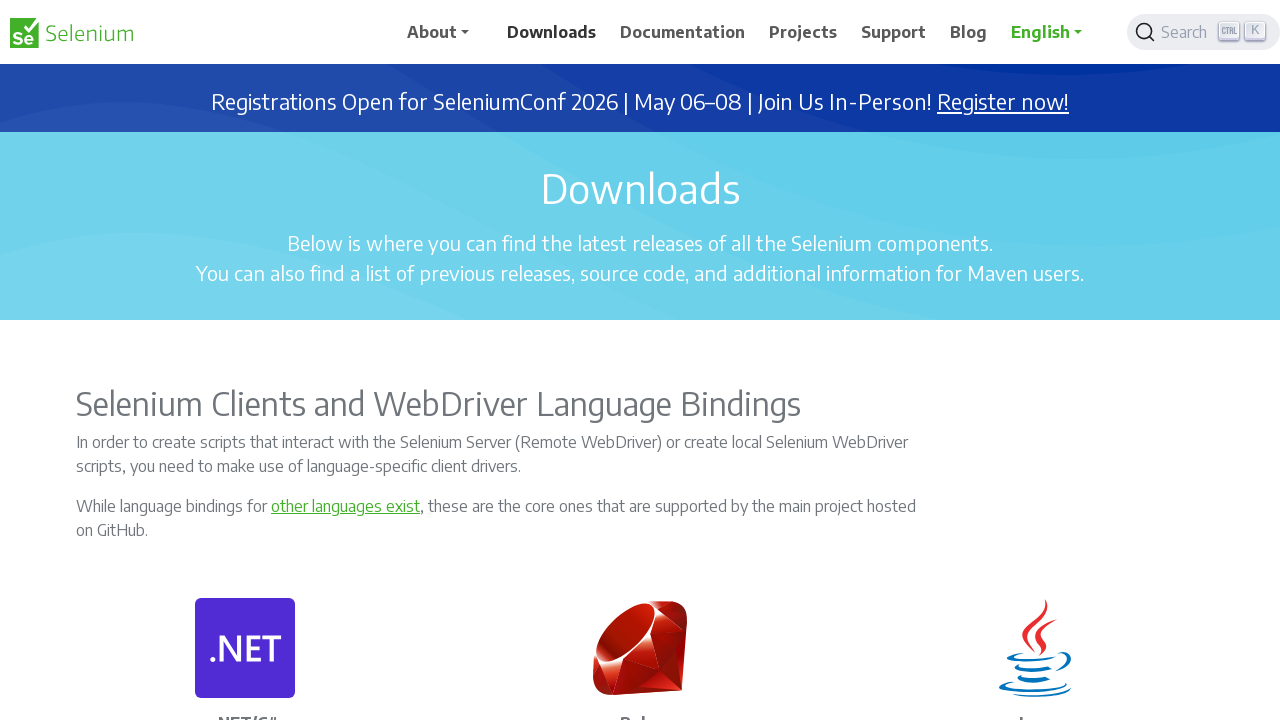

Waited 500ms for context menu to appear
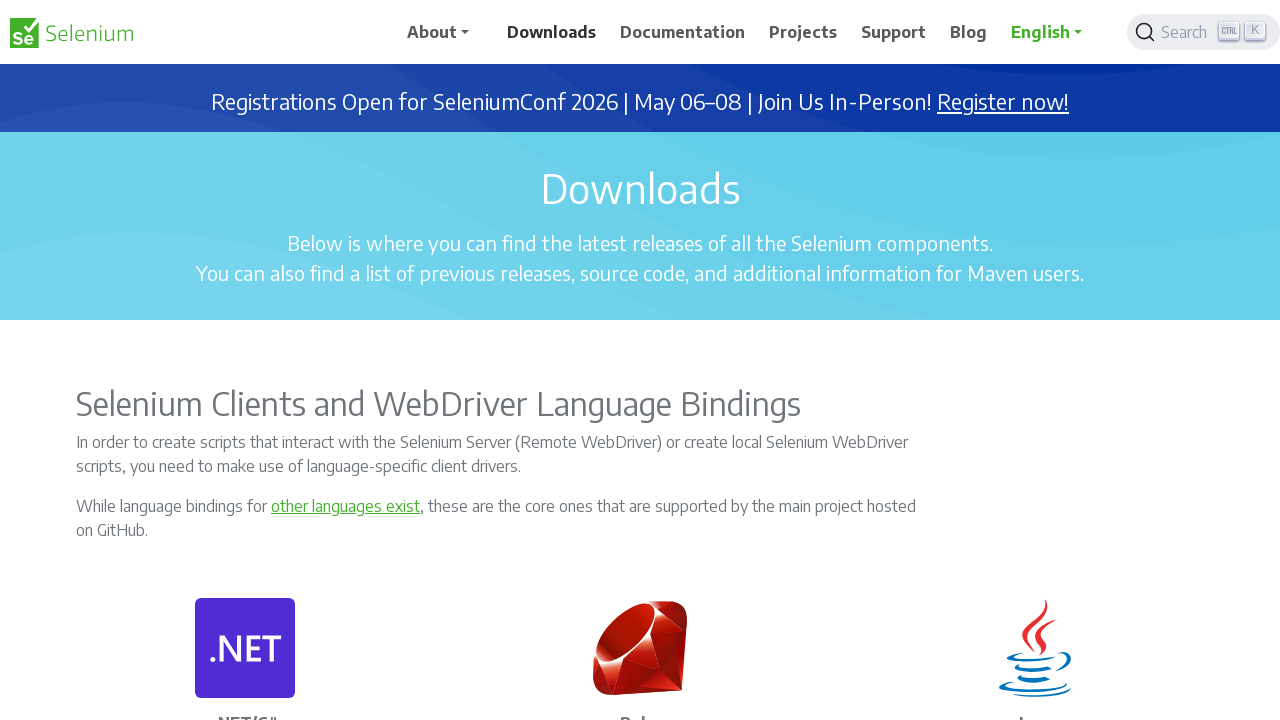

Pressed UP arrow once to navigate context menu
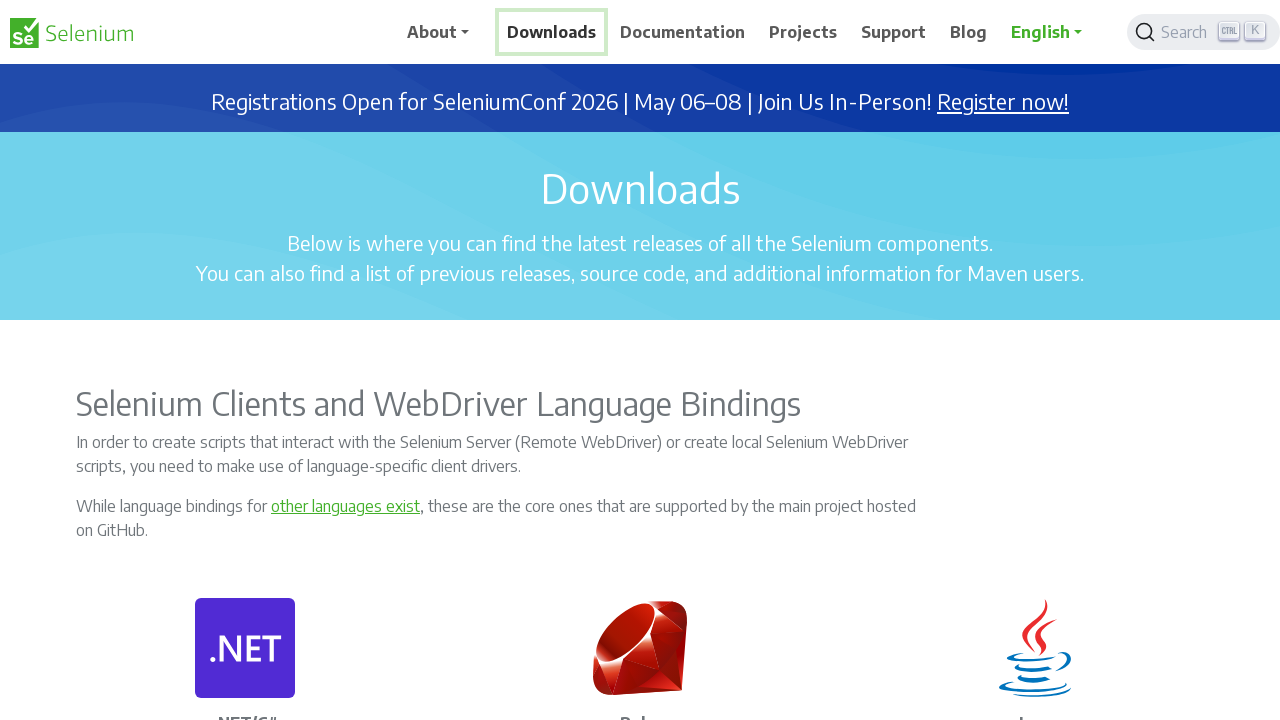

Waited 500ms between arrow presses
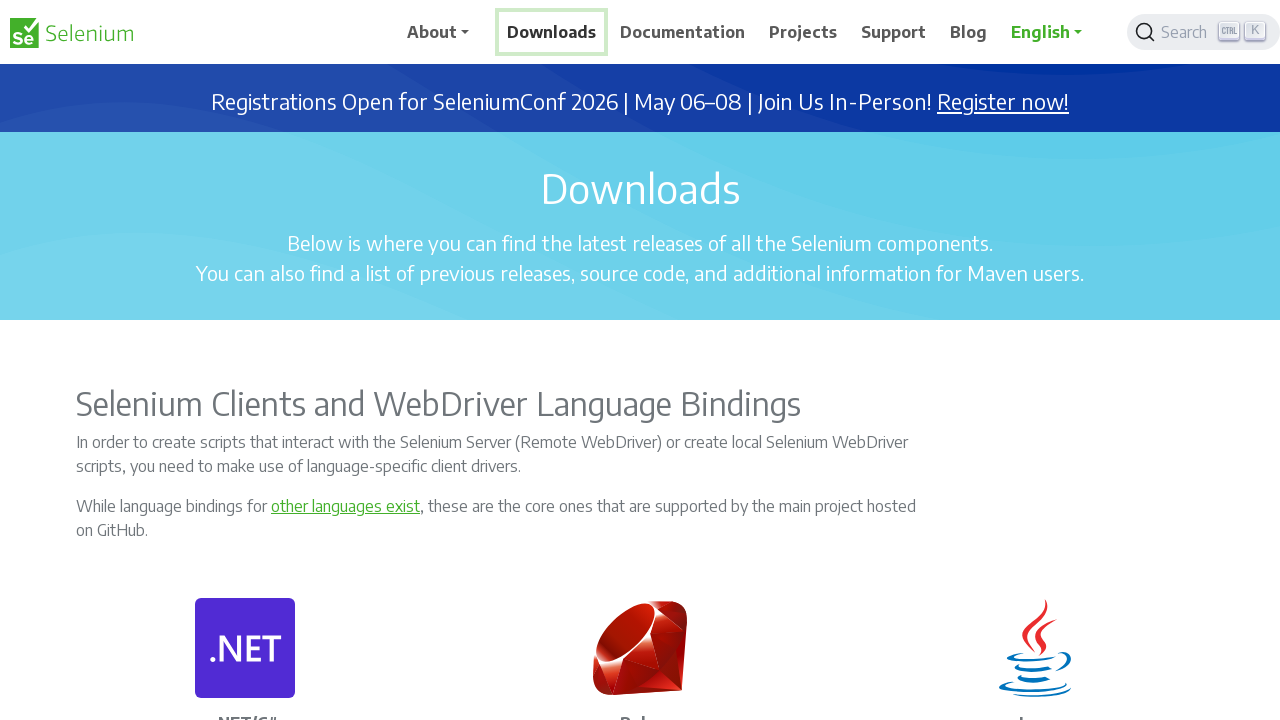

Pressed UP arrow a second time to navigate context menu
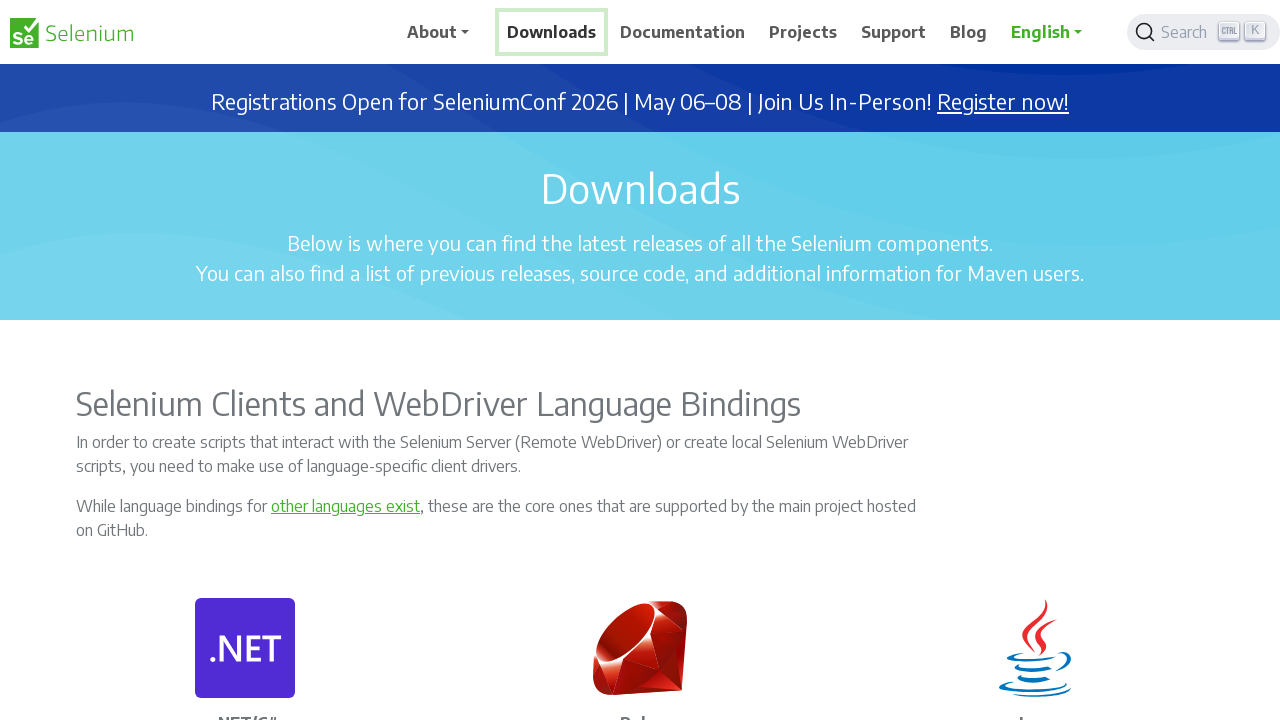

Pressed Enter to select the highlighted context menu option
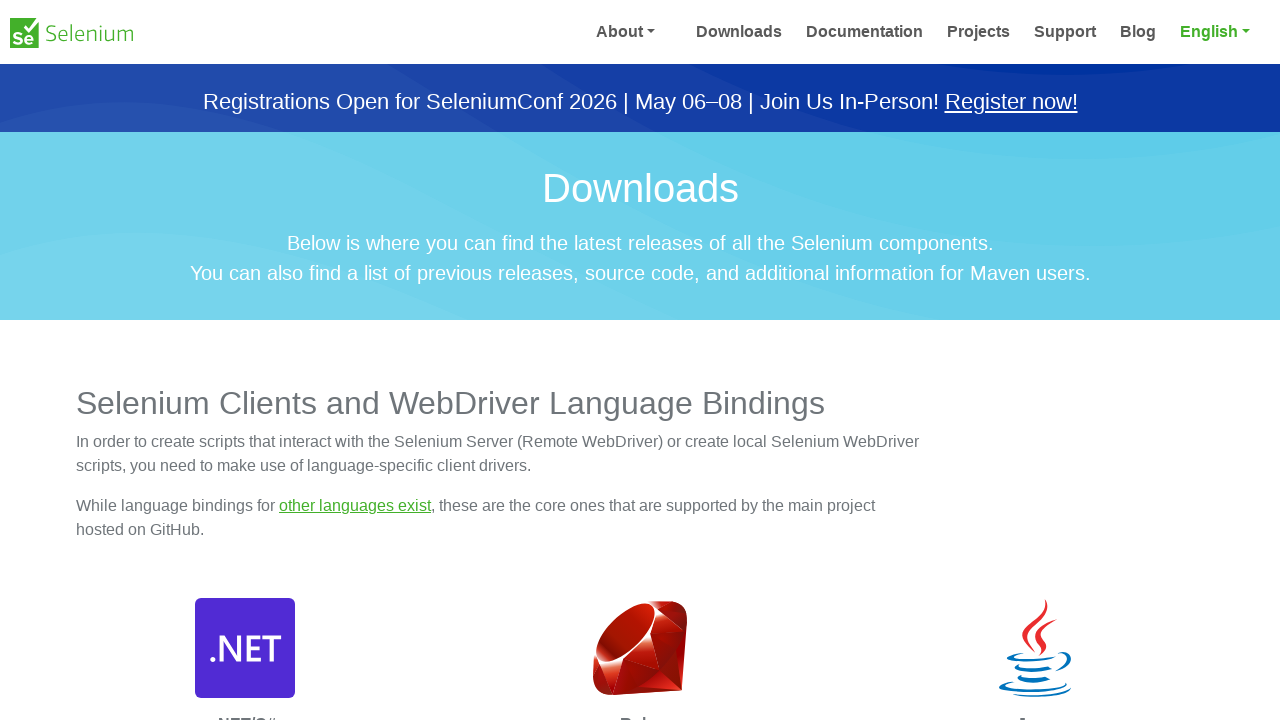

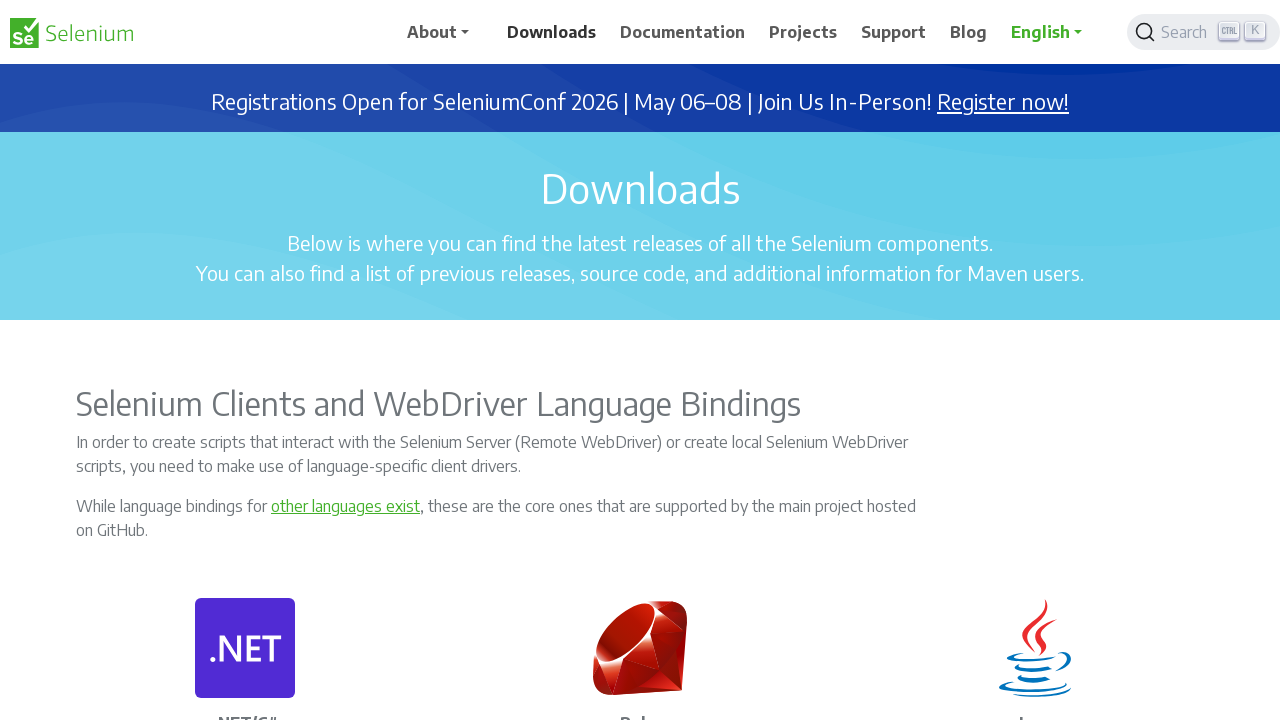